Tests web table functionality by adding a new record through a modal form, searching for the record, and then deleting it

Starting URL: https://demoqa.com/webtables

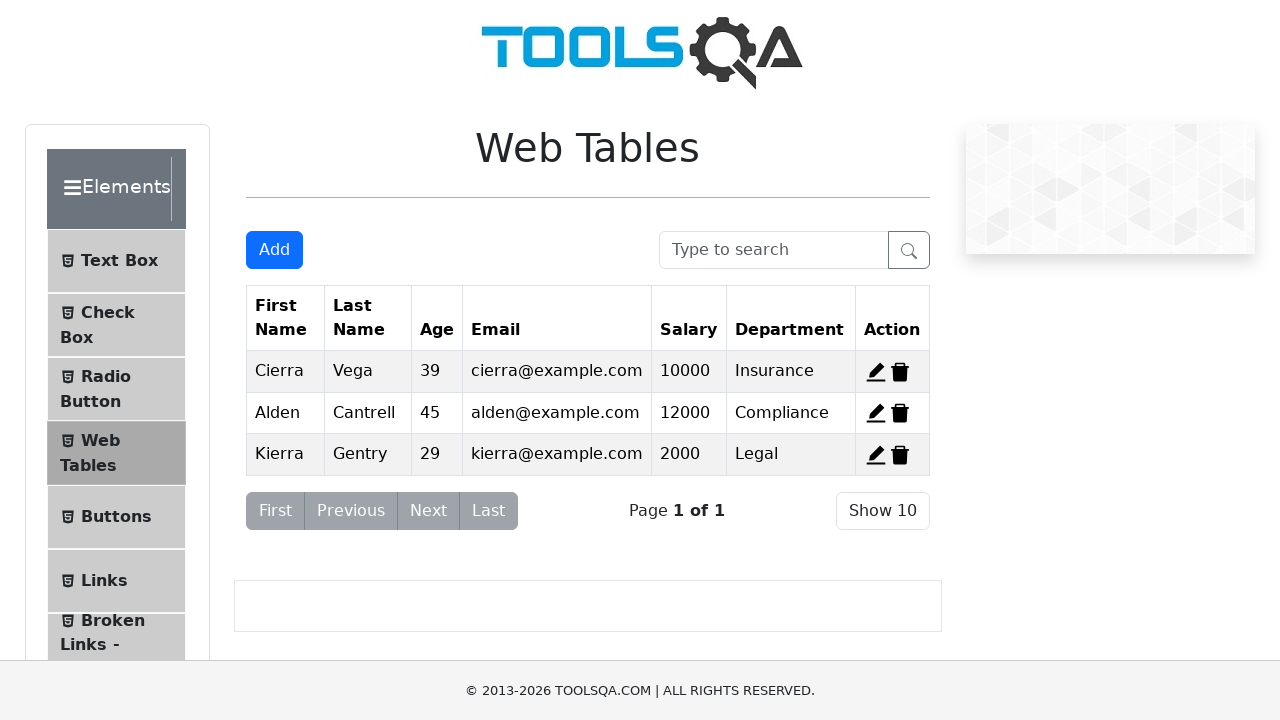

Clicked Add button to open modal form at (274, 250) on #addNewRecordButton
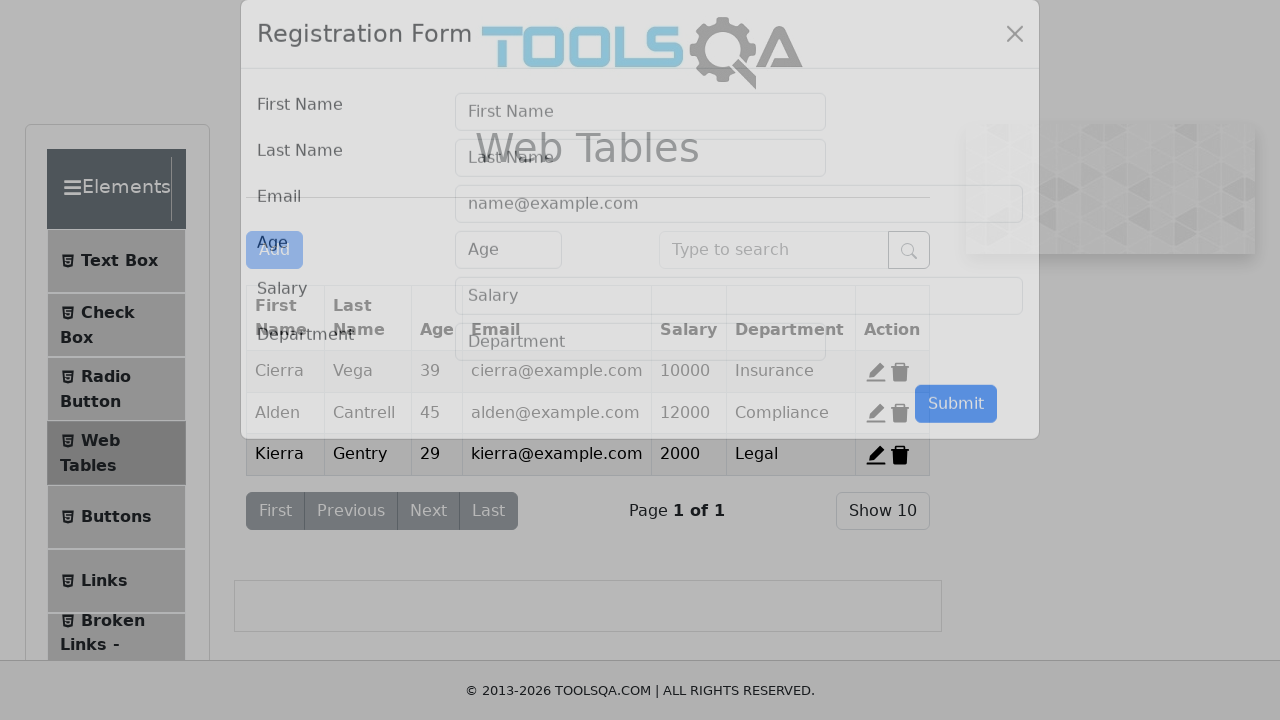

Modal form became visible
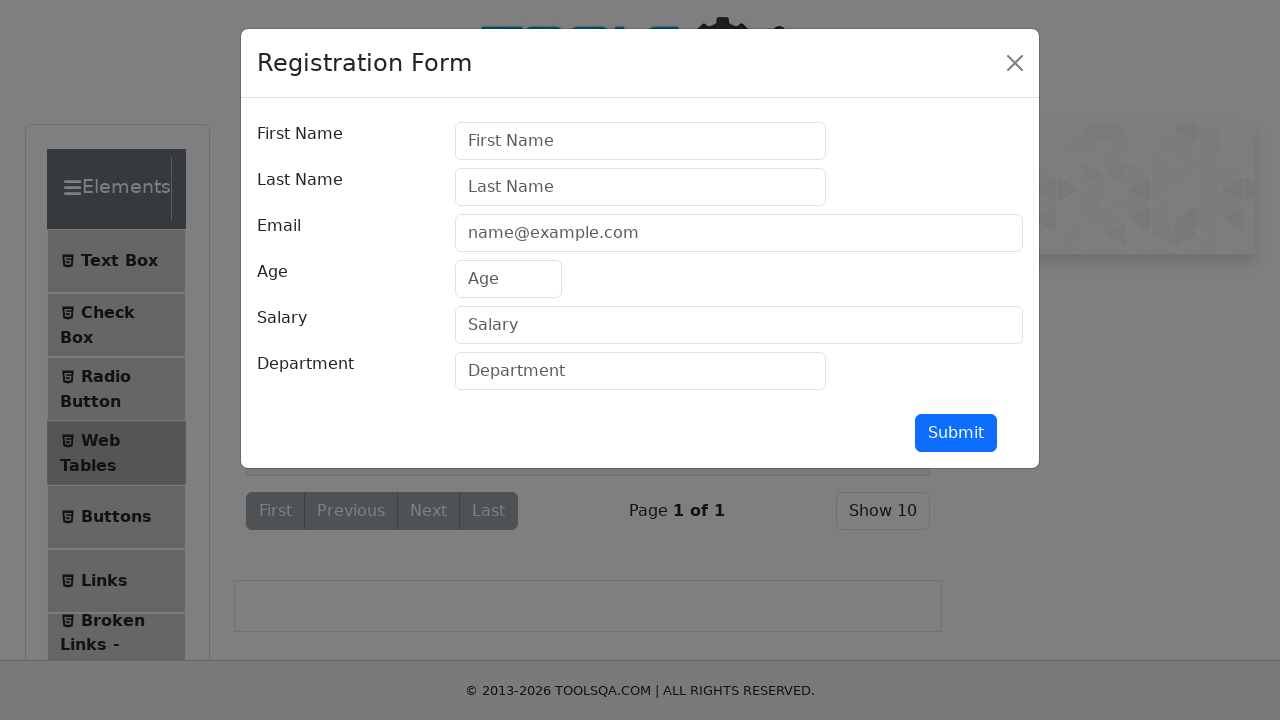

Filled first name field with 'Max' on #firstName
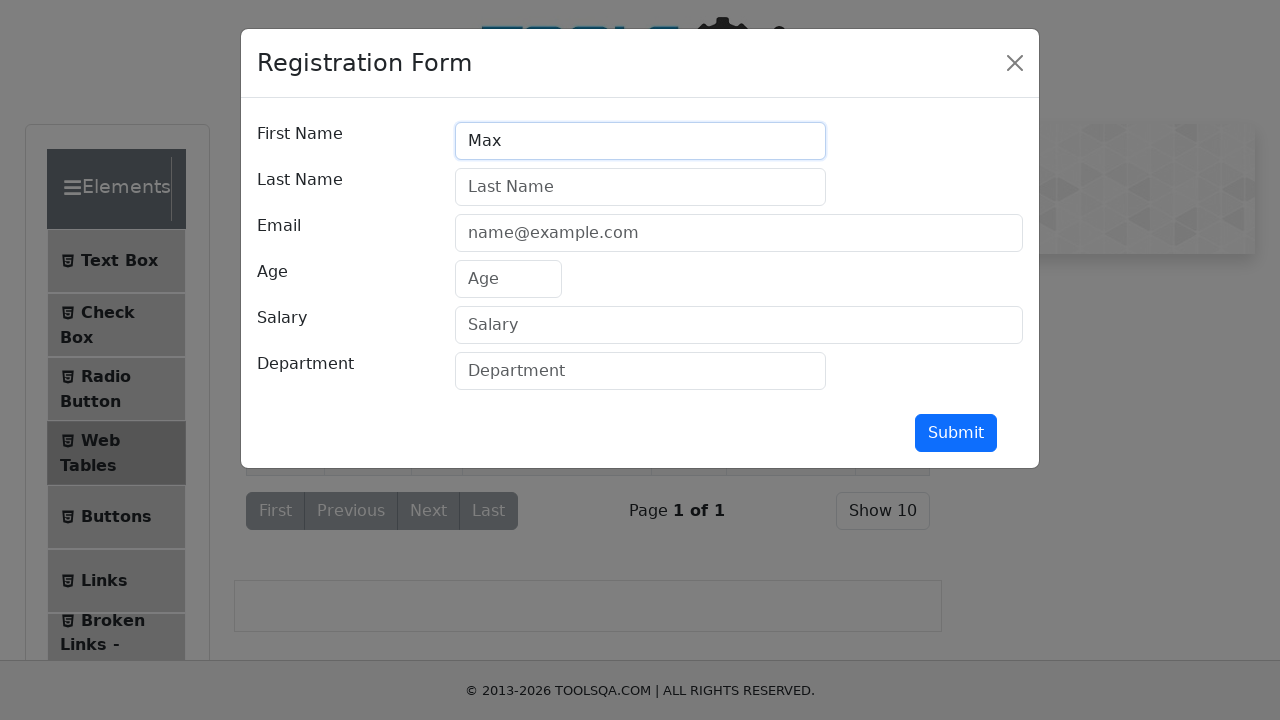

Filled last name field with 'Pankratov' on #lastName
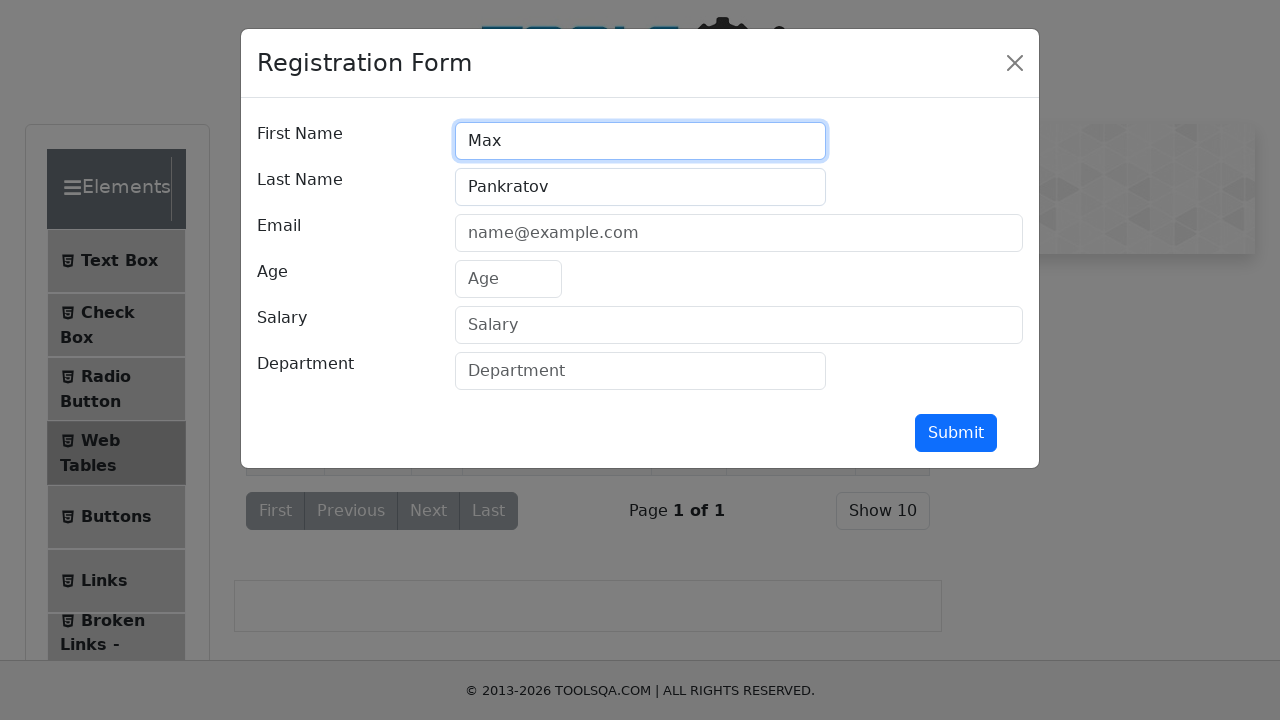

Filled email field with 'max@mail.ru' on #userEmail
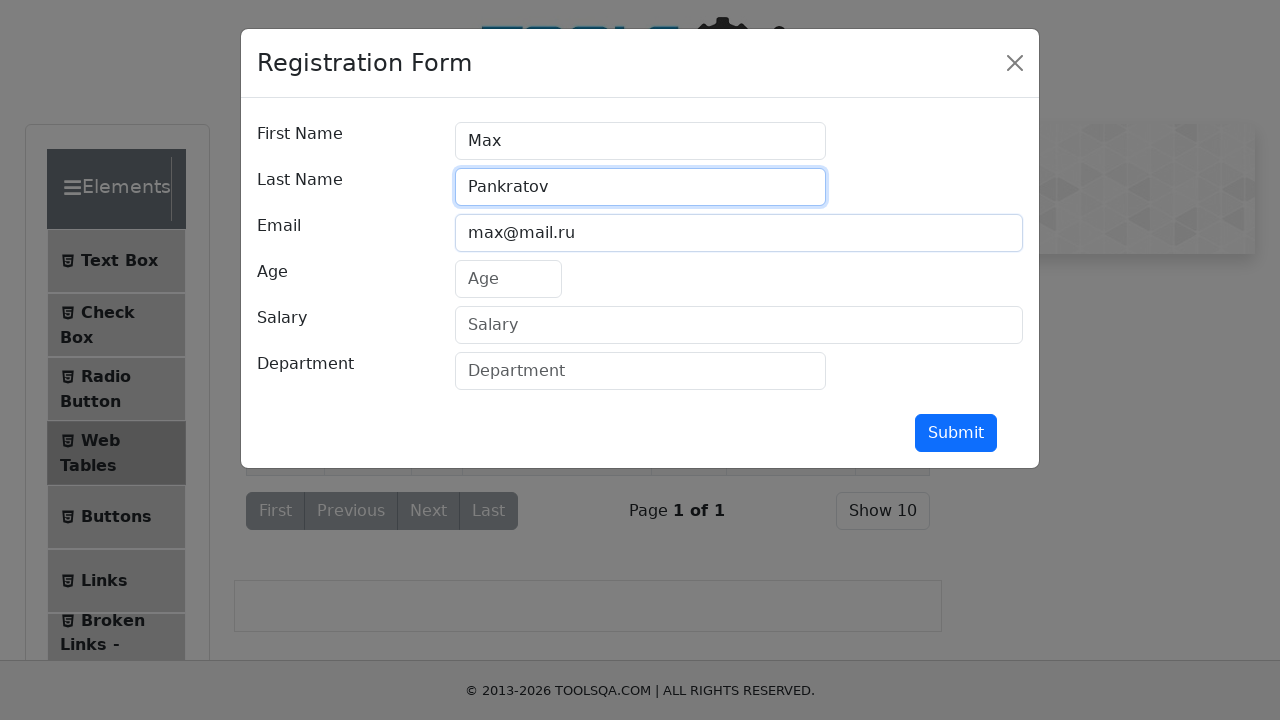

Filled age field with '43' on #age
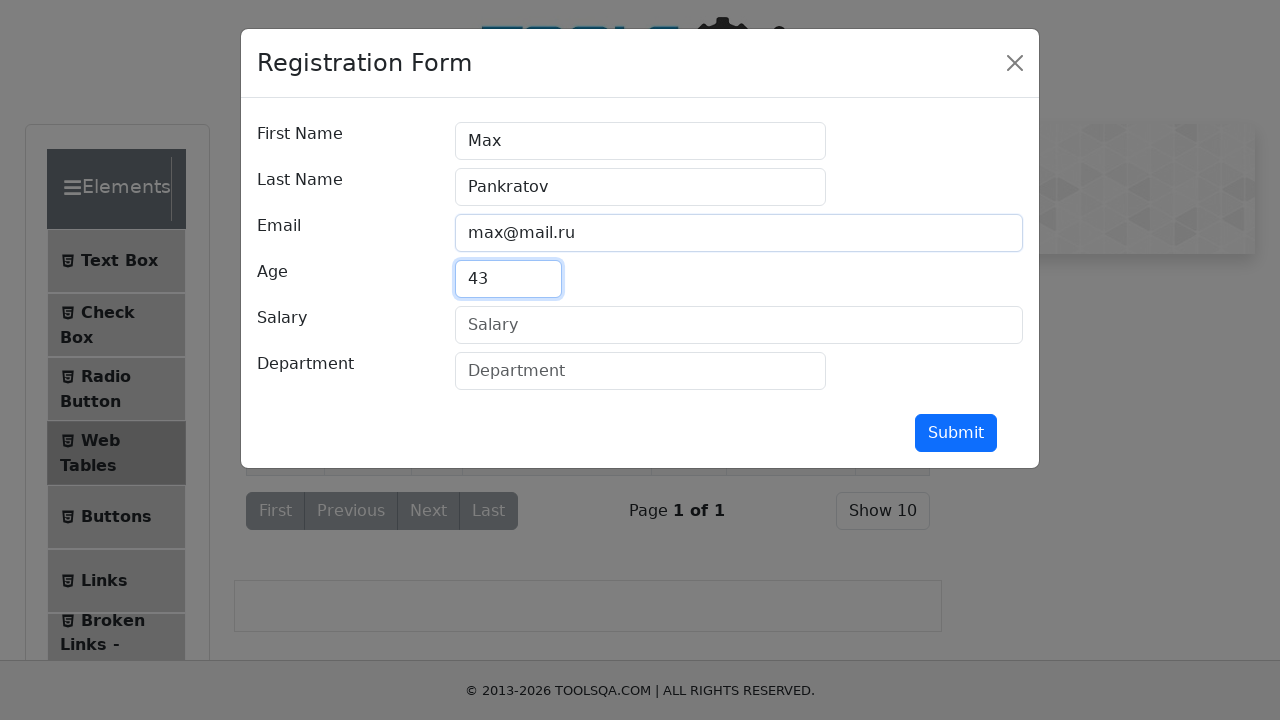

Filled salary field with '10000' on #salary
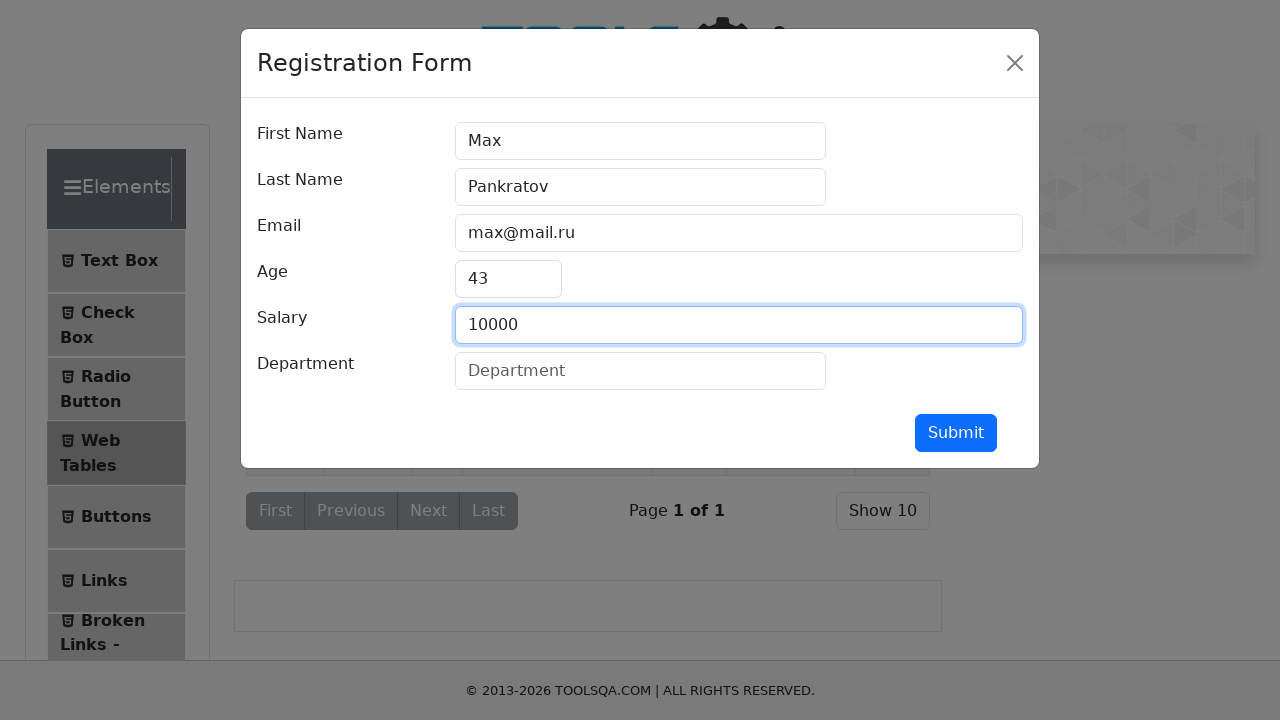

Filled department field with 'QA Automation' on #department
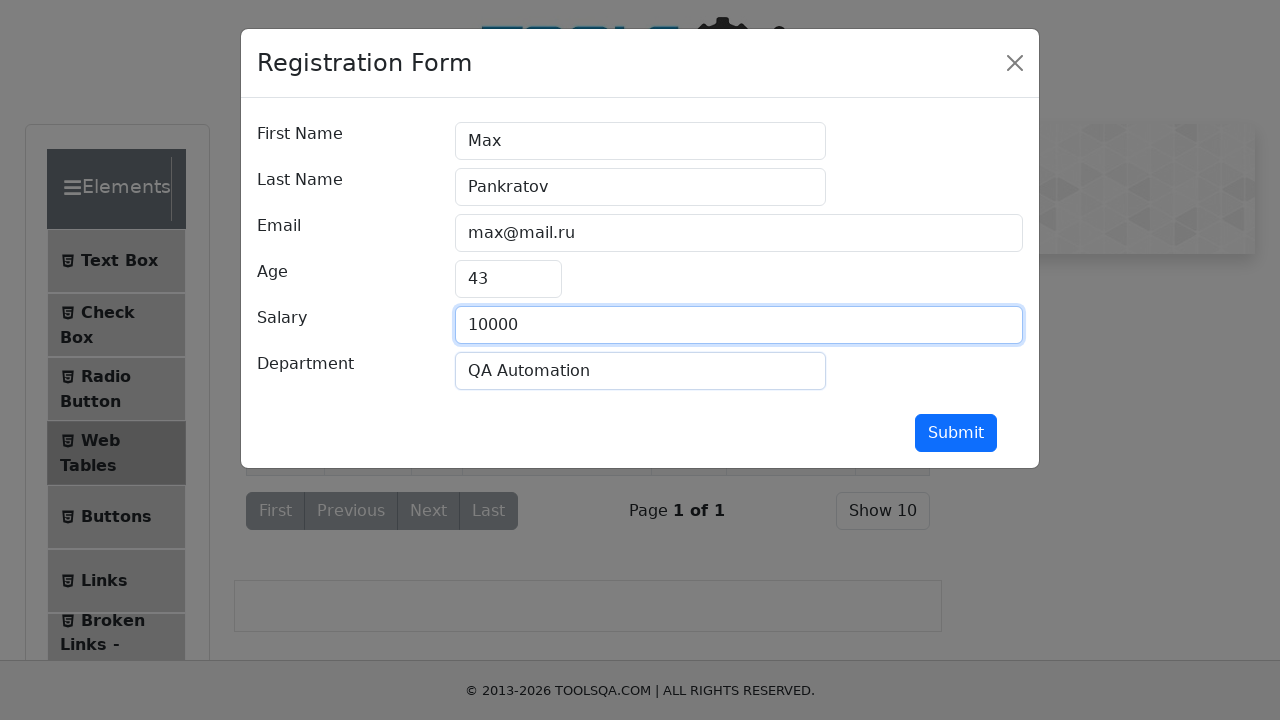

Clicked submit button to add new record at (956, 433) on #submit
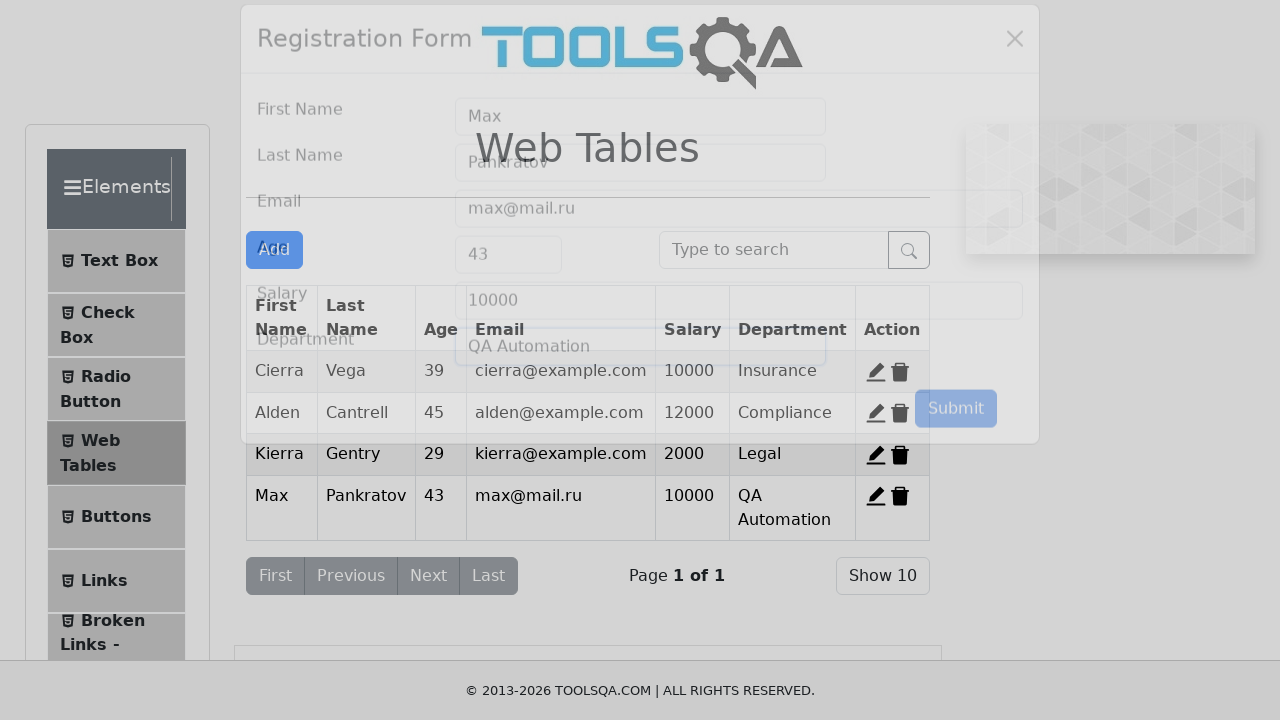

Searched for added record by filling search box with 'Max' on #searchBox
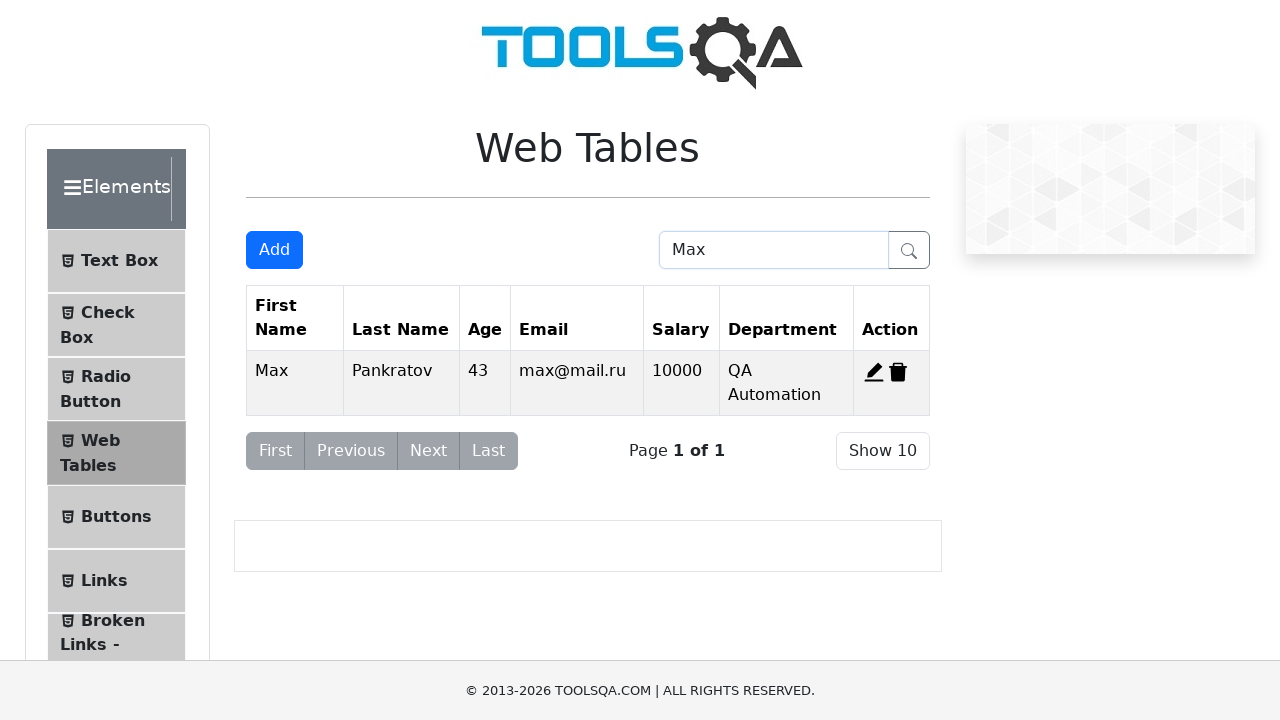

Delete button for the record appeared in search results
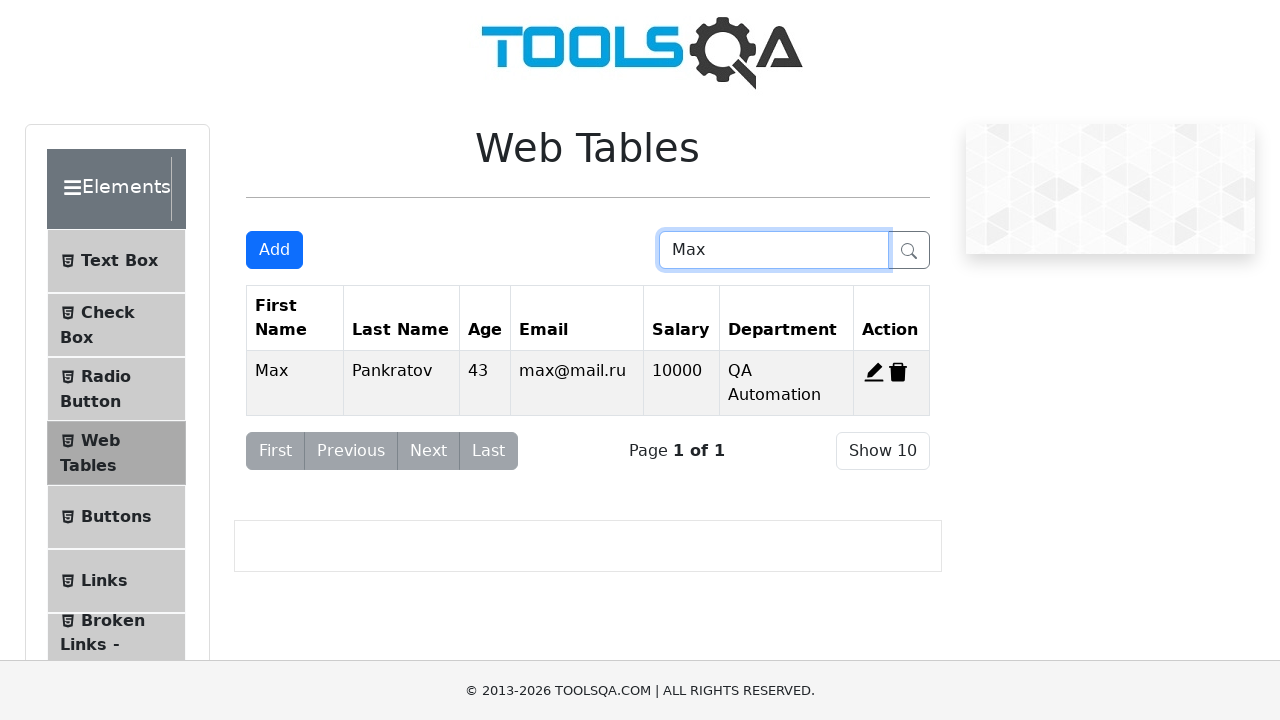

Clicked delete button to remove the record from table at (898, 372) on #delete-record-4
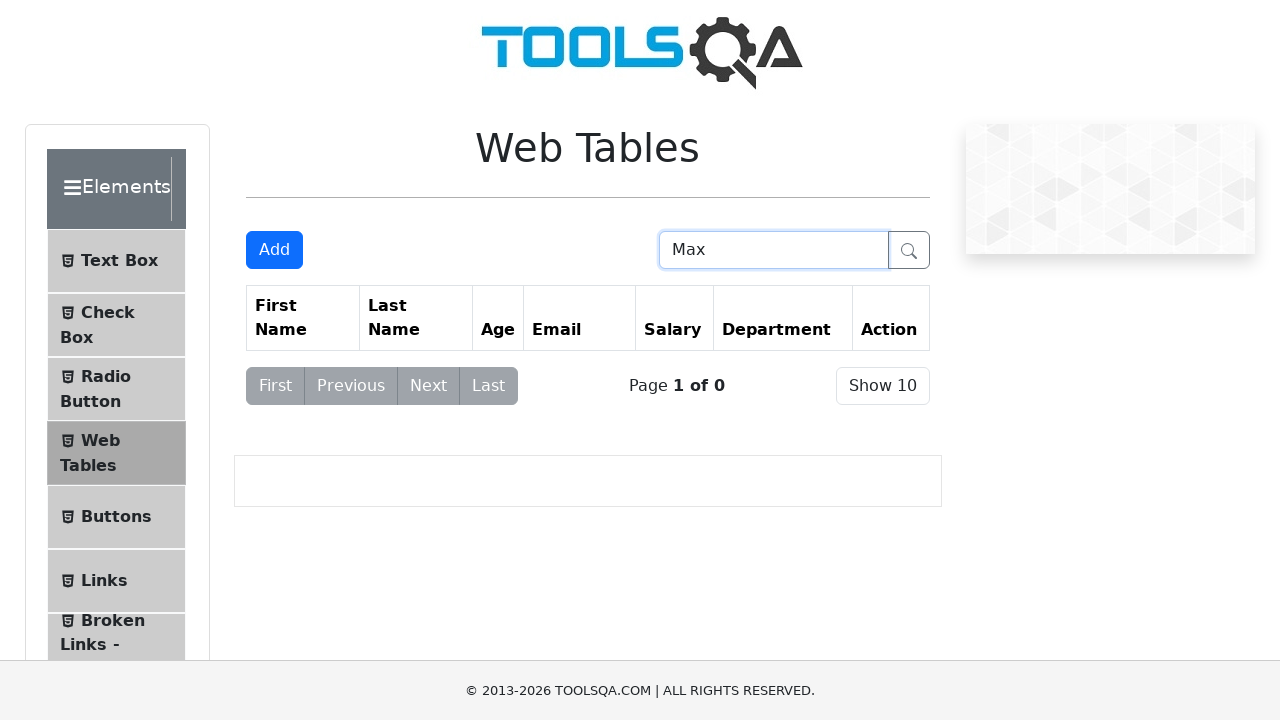

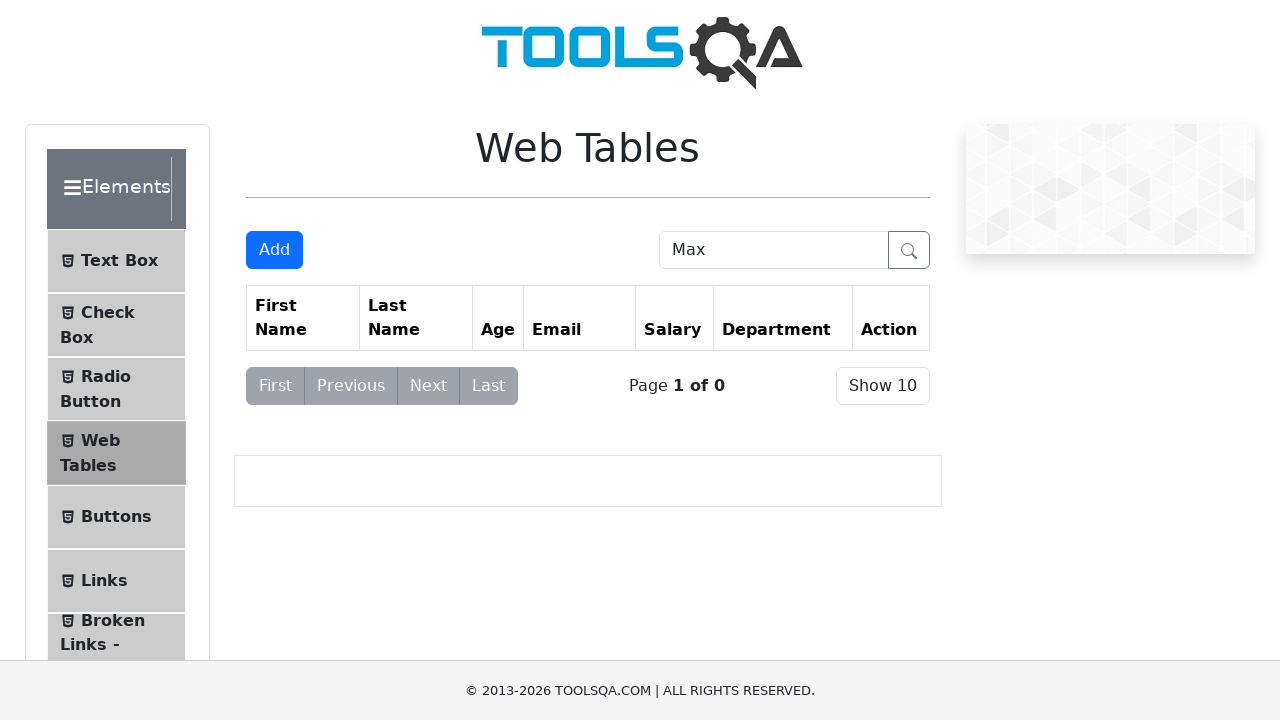